Navigates to the login page and verifies various elements can be located using CSS selectors

Starting URL: https://telranedu.web.app

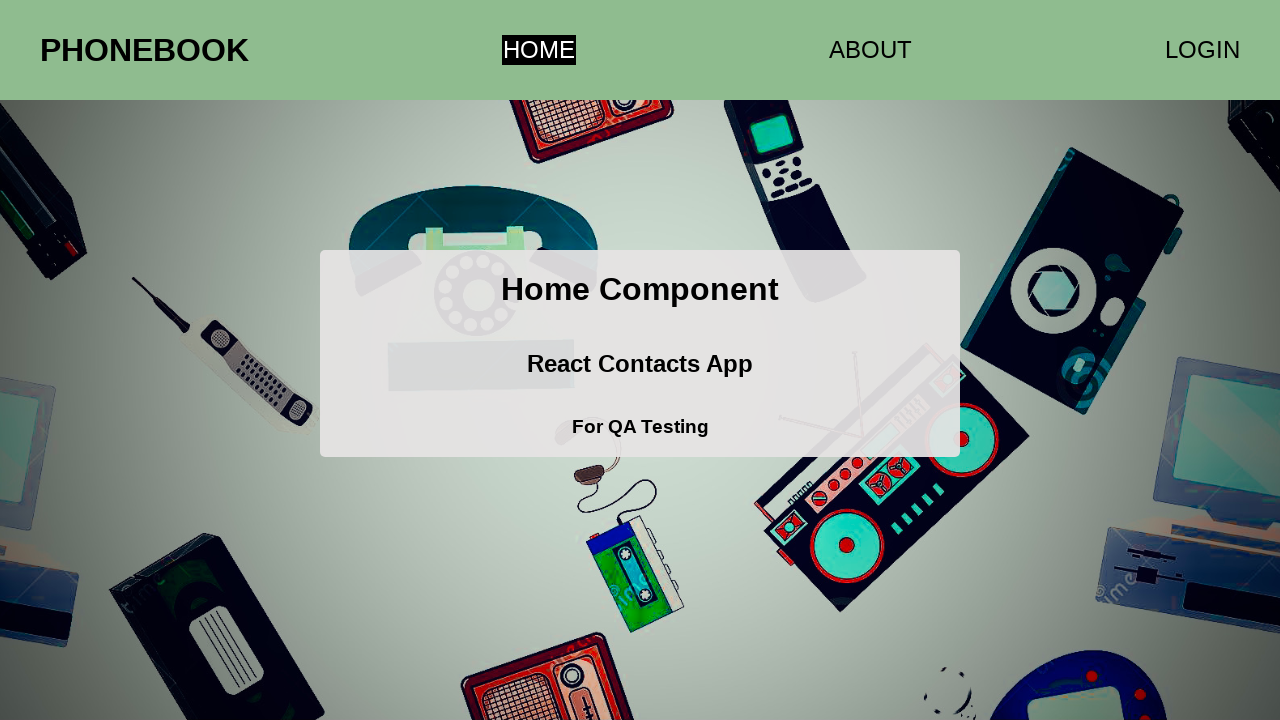

Clicked LOGIN link to navigate to login page at (1202, 50) on a:has-text('LOGIN')
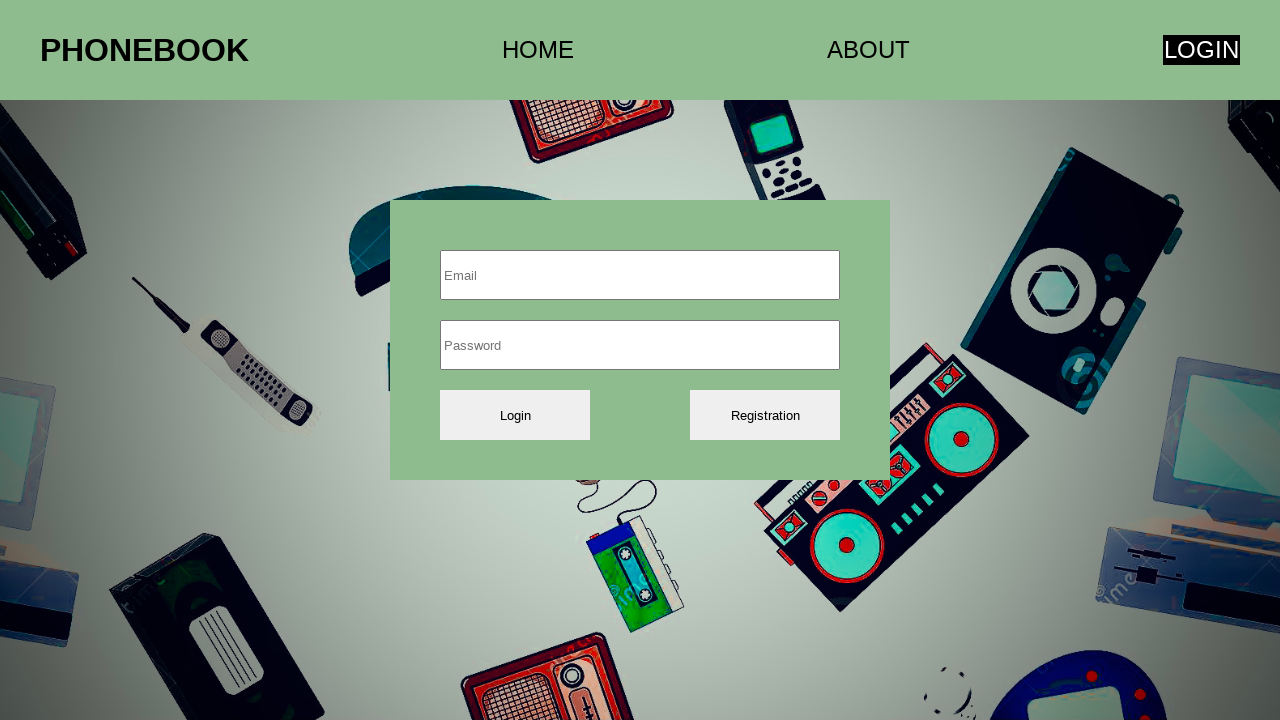

Verified div element can be located
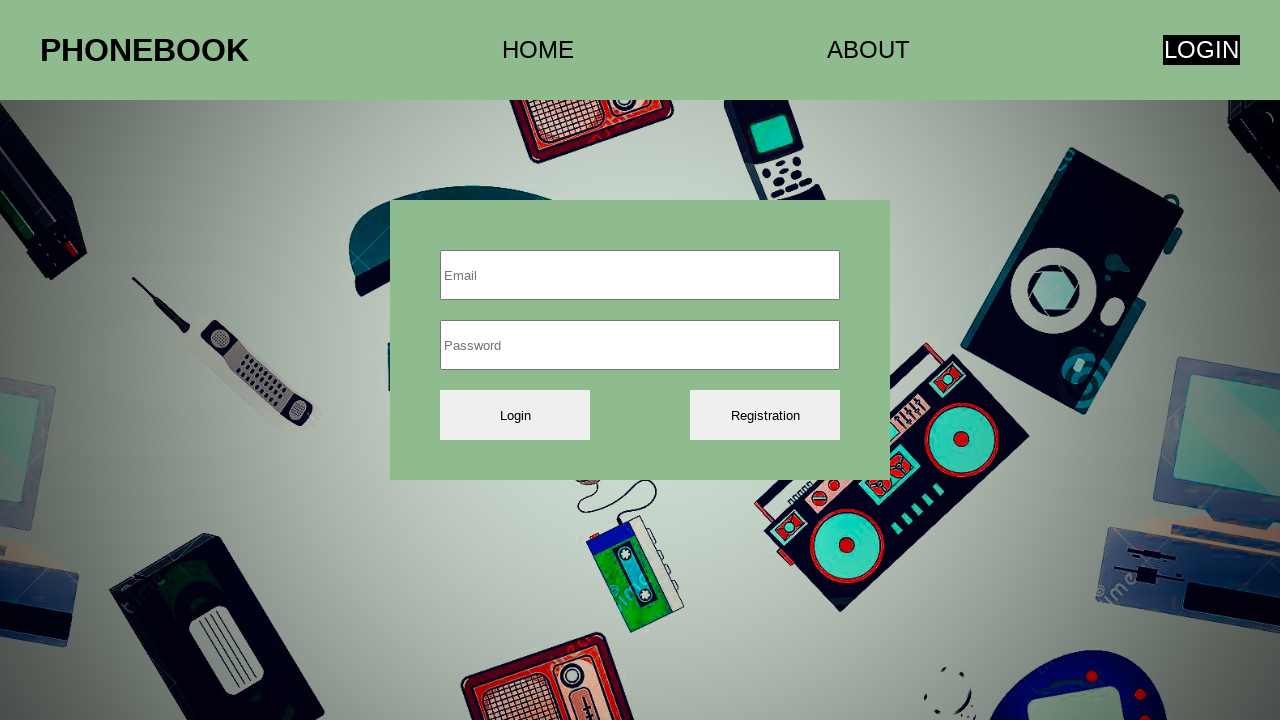

Verified .container class selector can be located
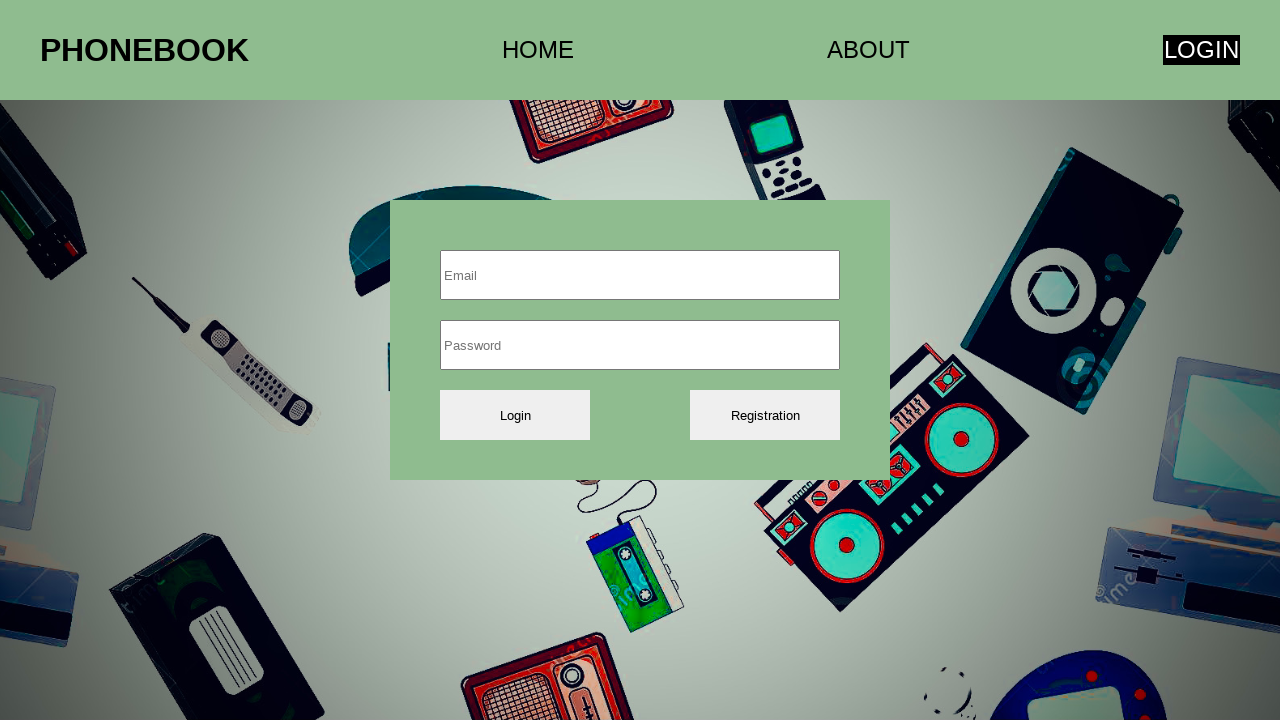

Verified .active class selector can be located
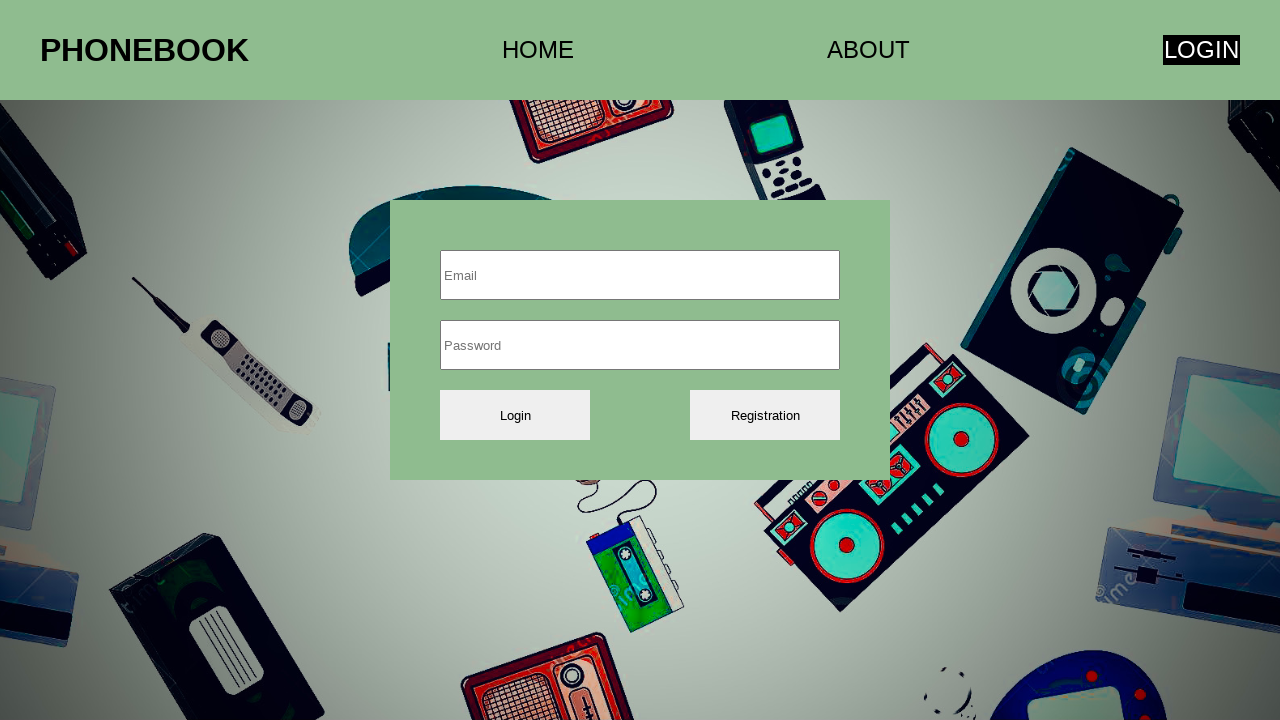

Verified #root ID selector can be located
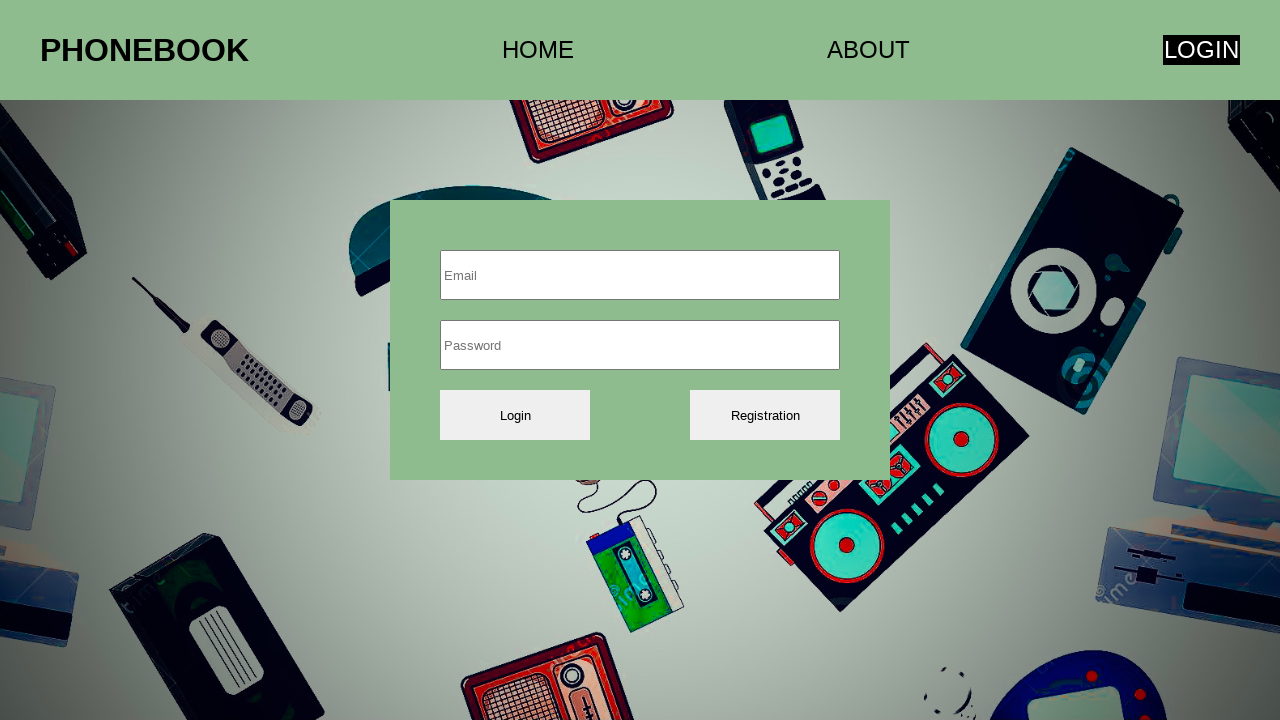

Verified [href='/login'] attribute selector can be located
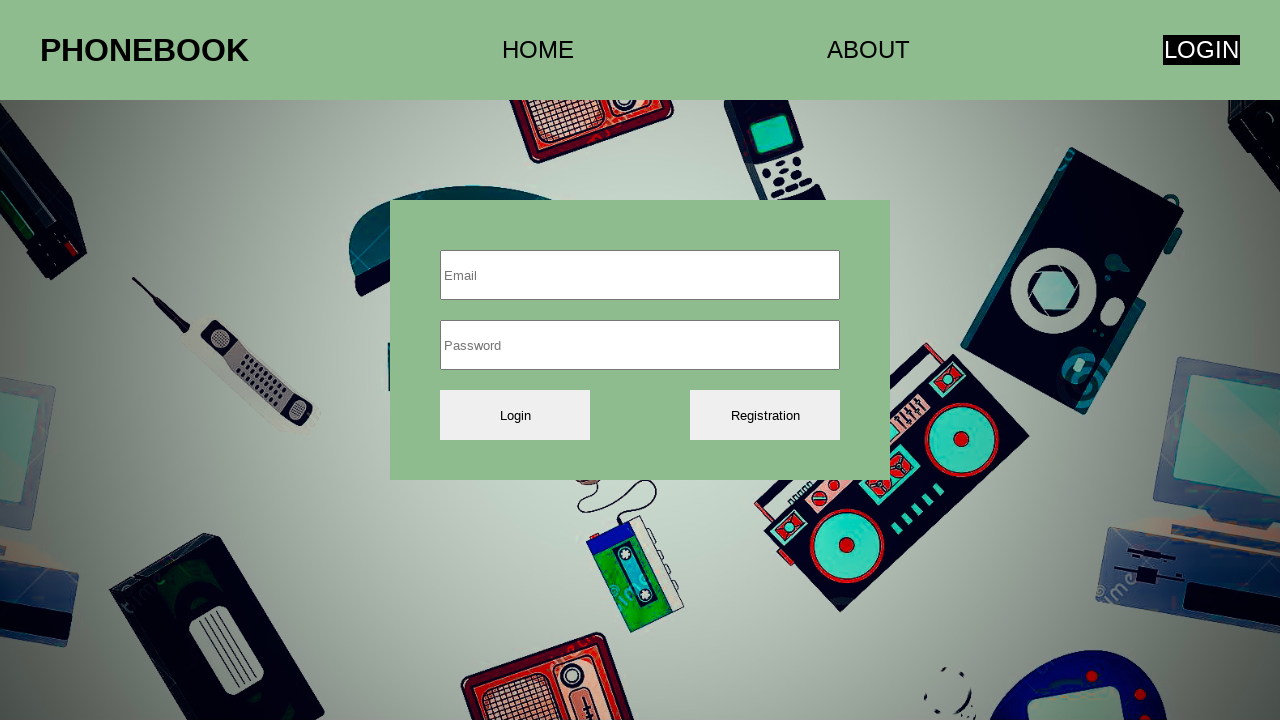

Verified [placeholder='Password'] attribute selector can be located
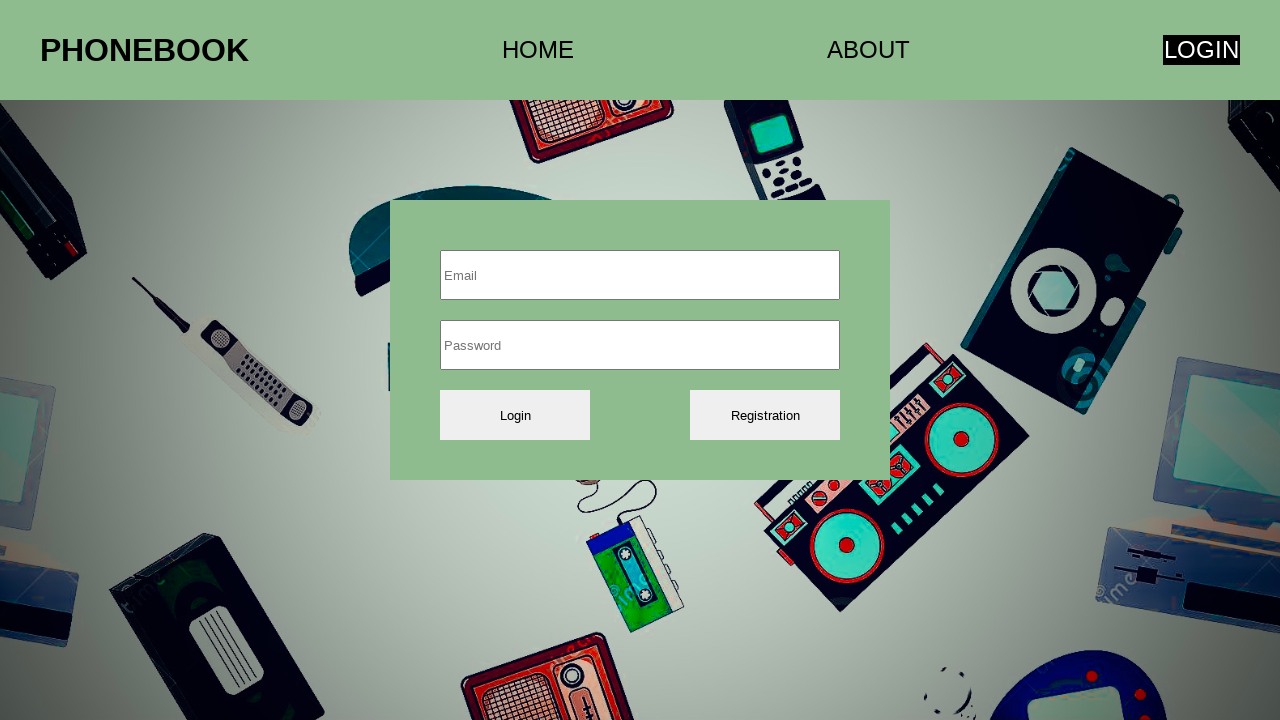

Verified input[name='email'] element selector can be located
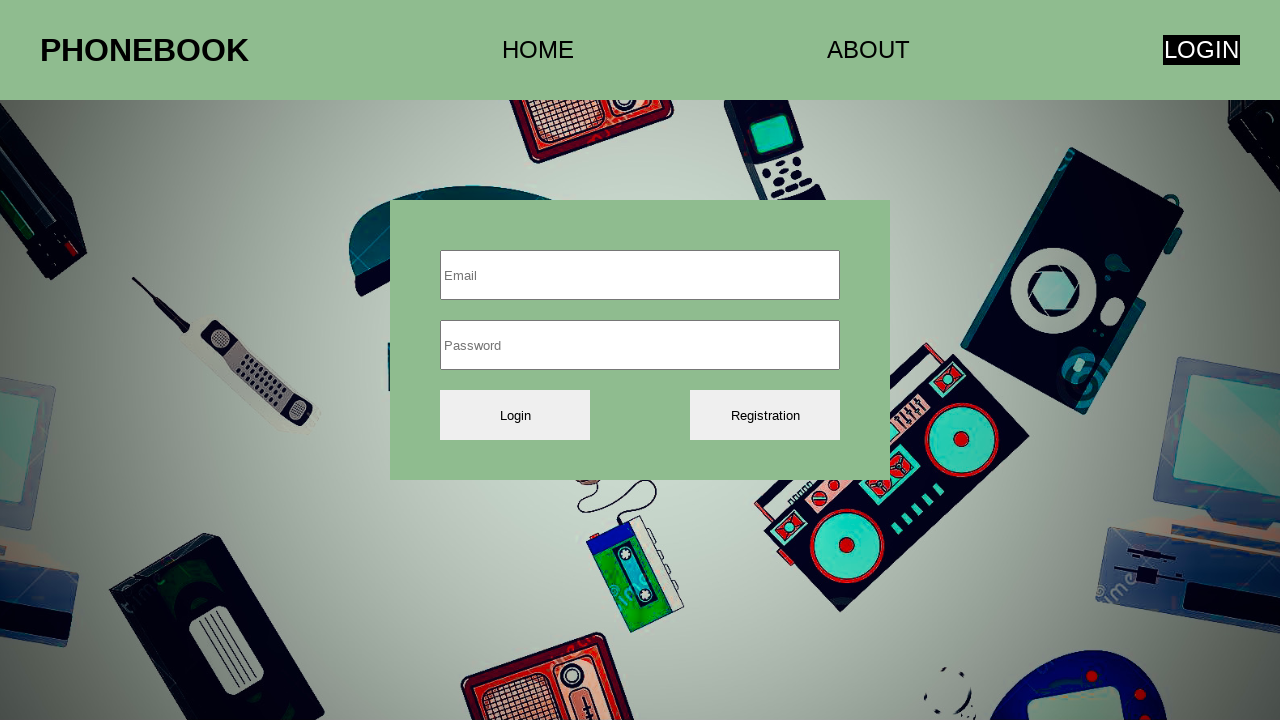

Verified button[name='login'] element selector can be located
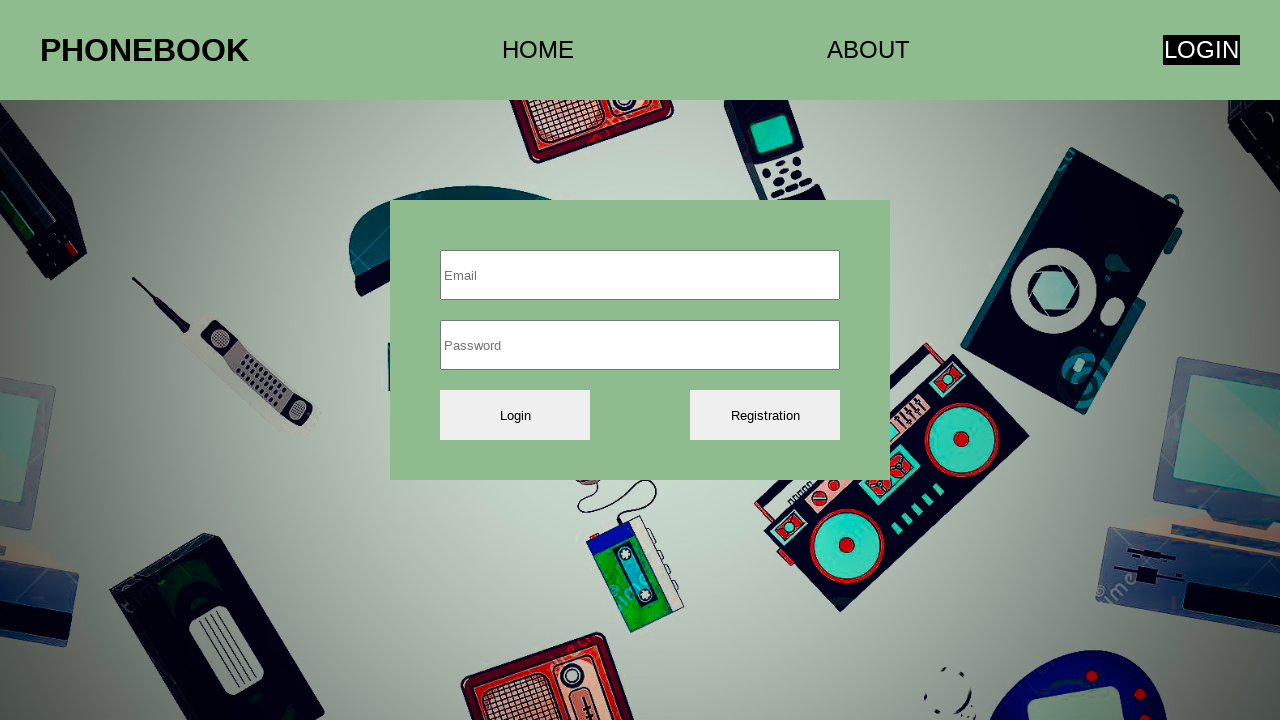

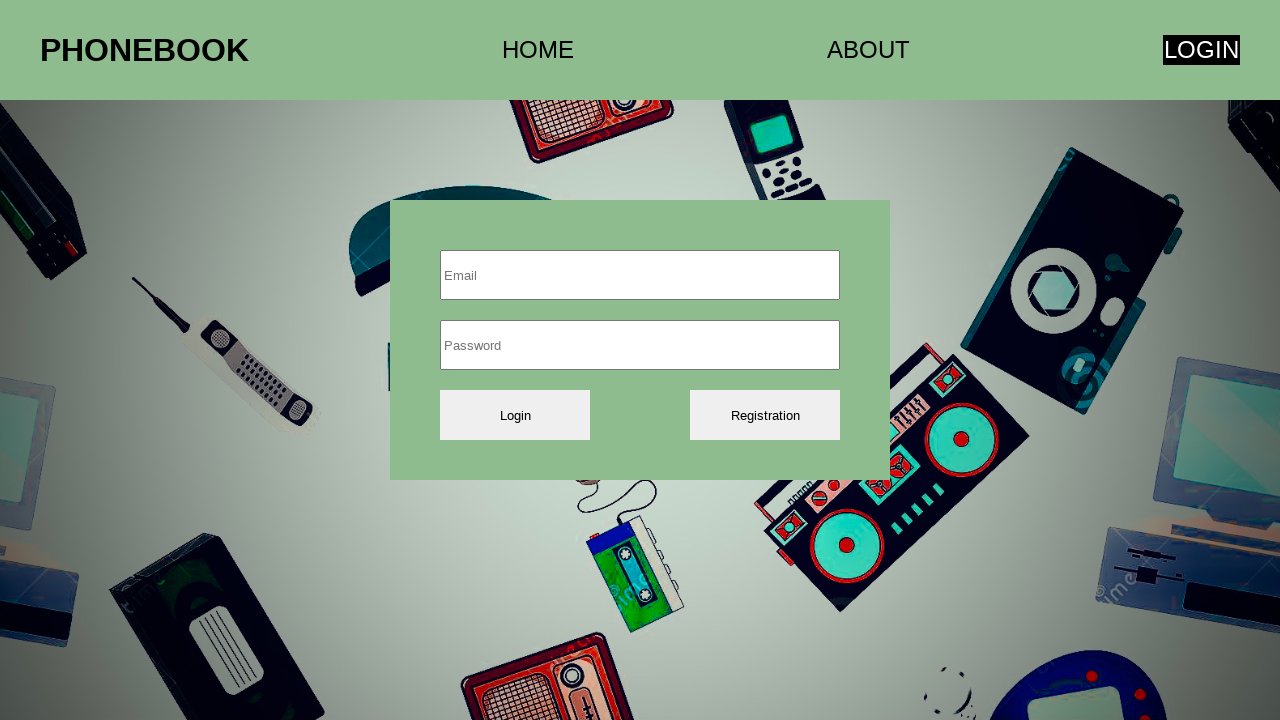